Navigates to ThermoKing's newsroom page and verifies that news content blocks are loaded and displayed properly.

Starting URL: https://www.thermoking.com/na/en/newsroom.html

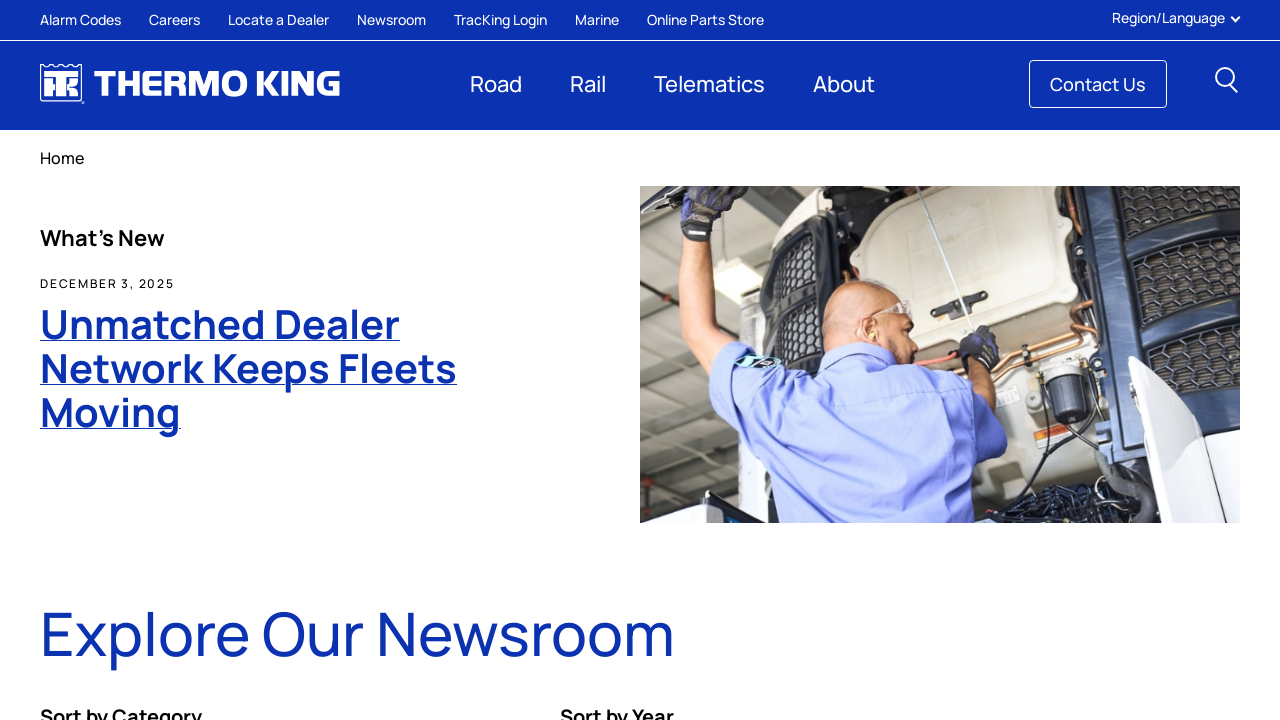

Set viewport size to 1920x1080
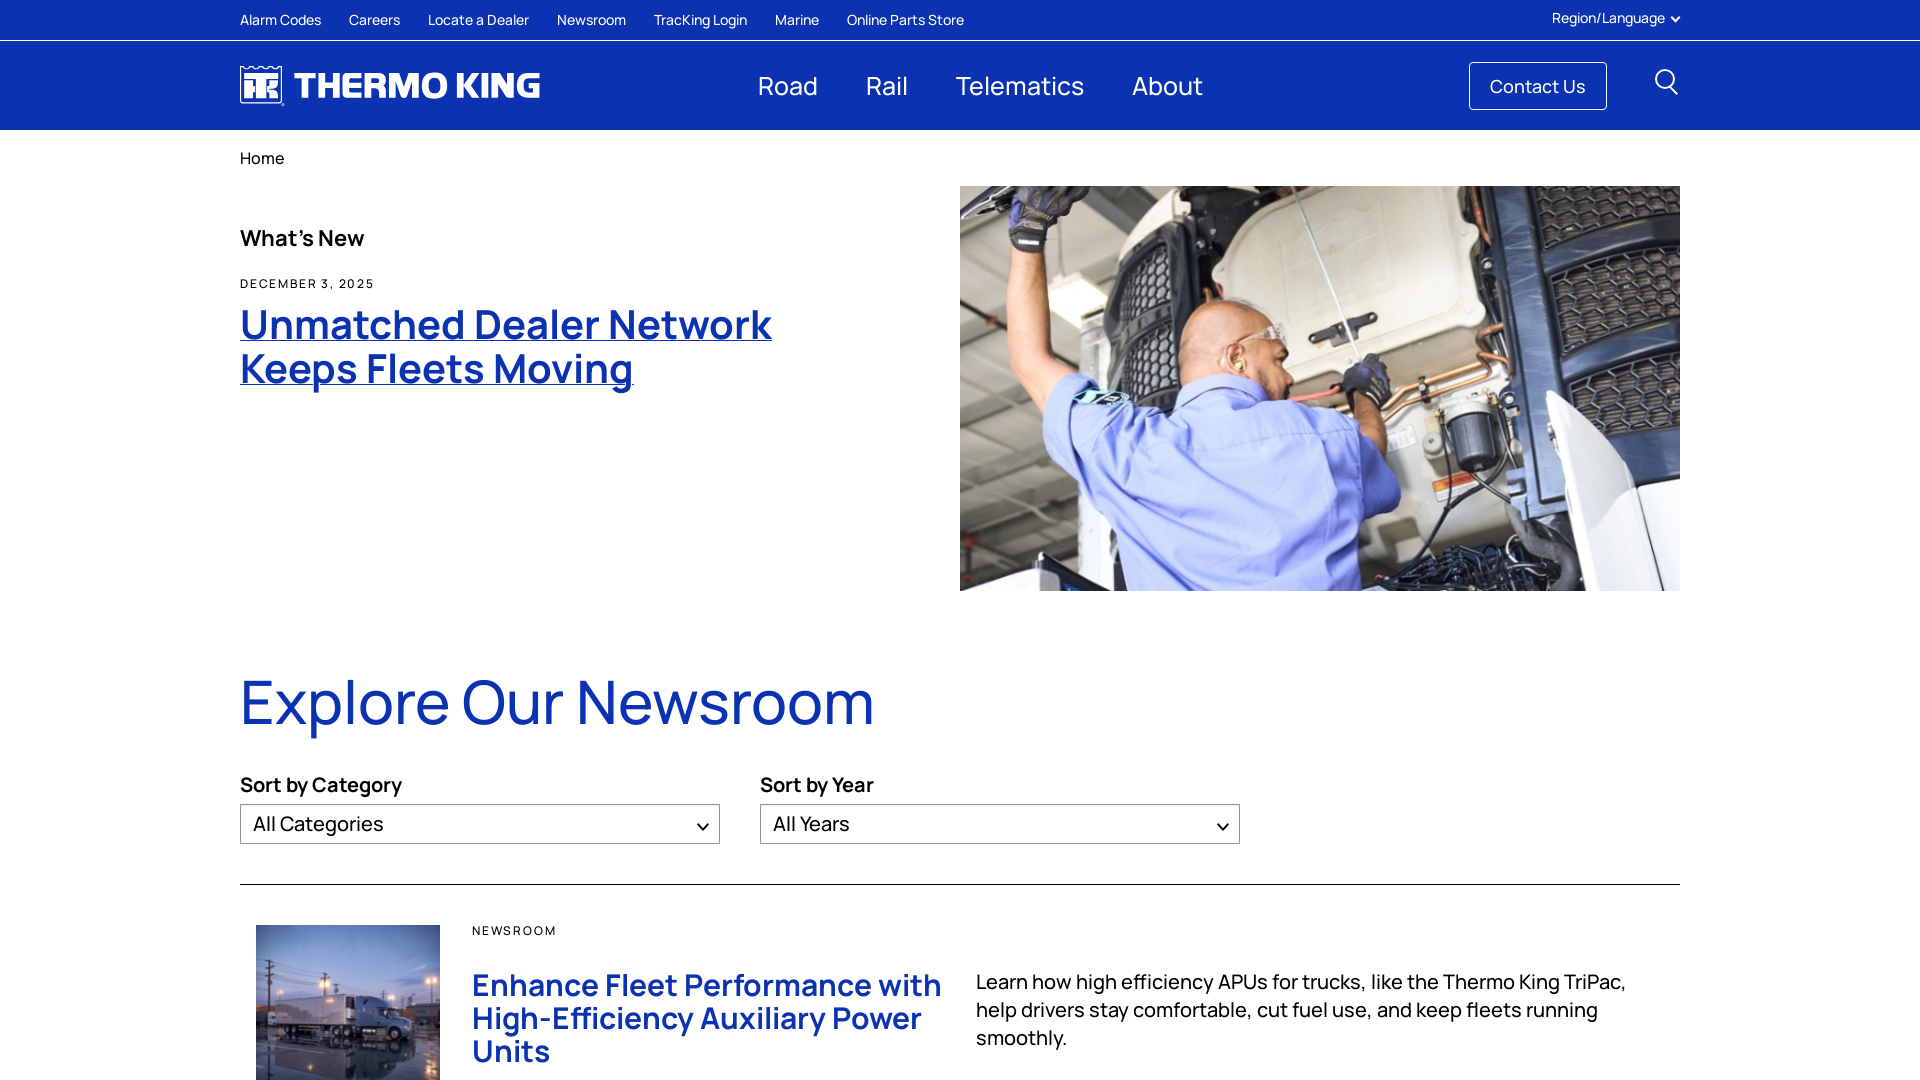

Waited for news content to load
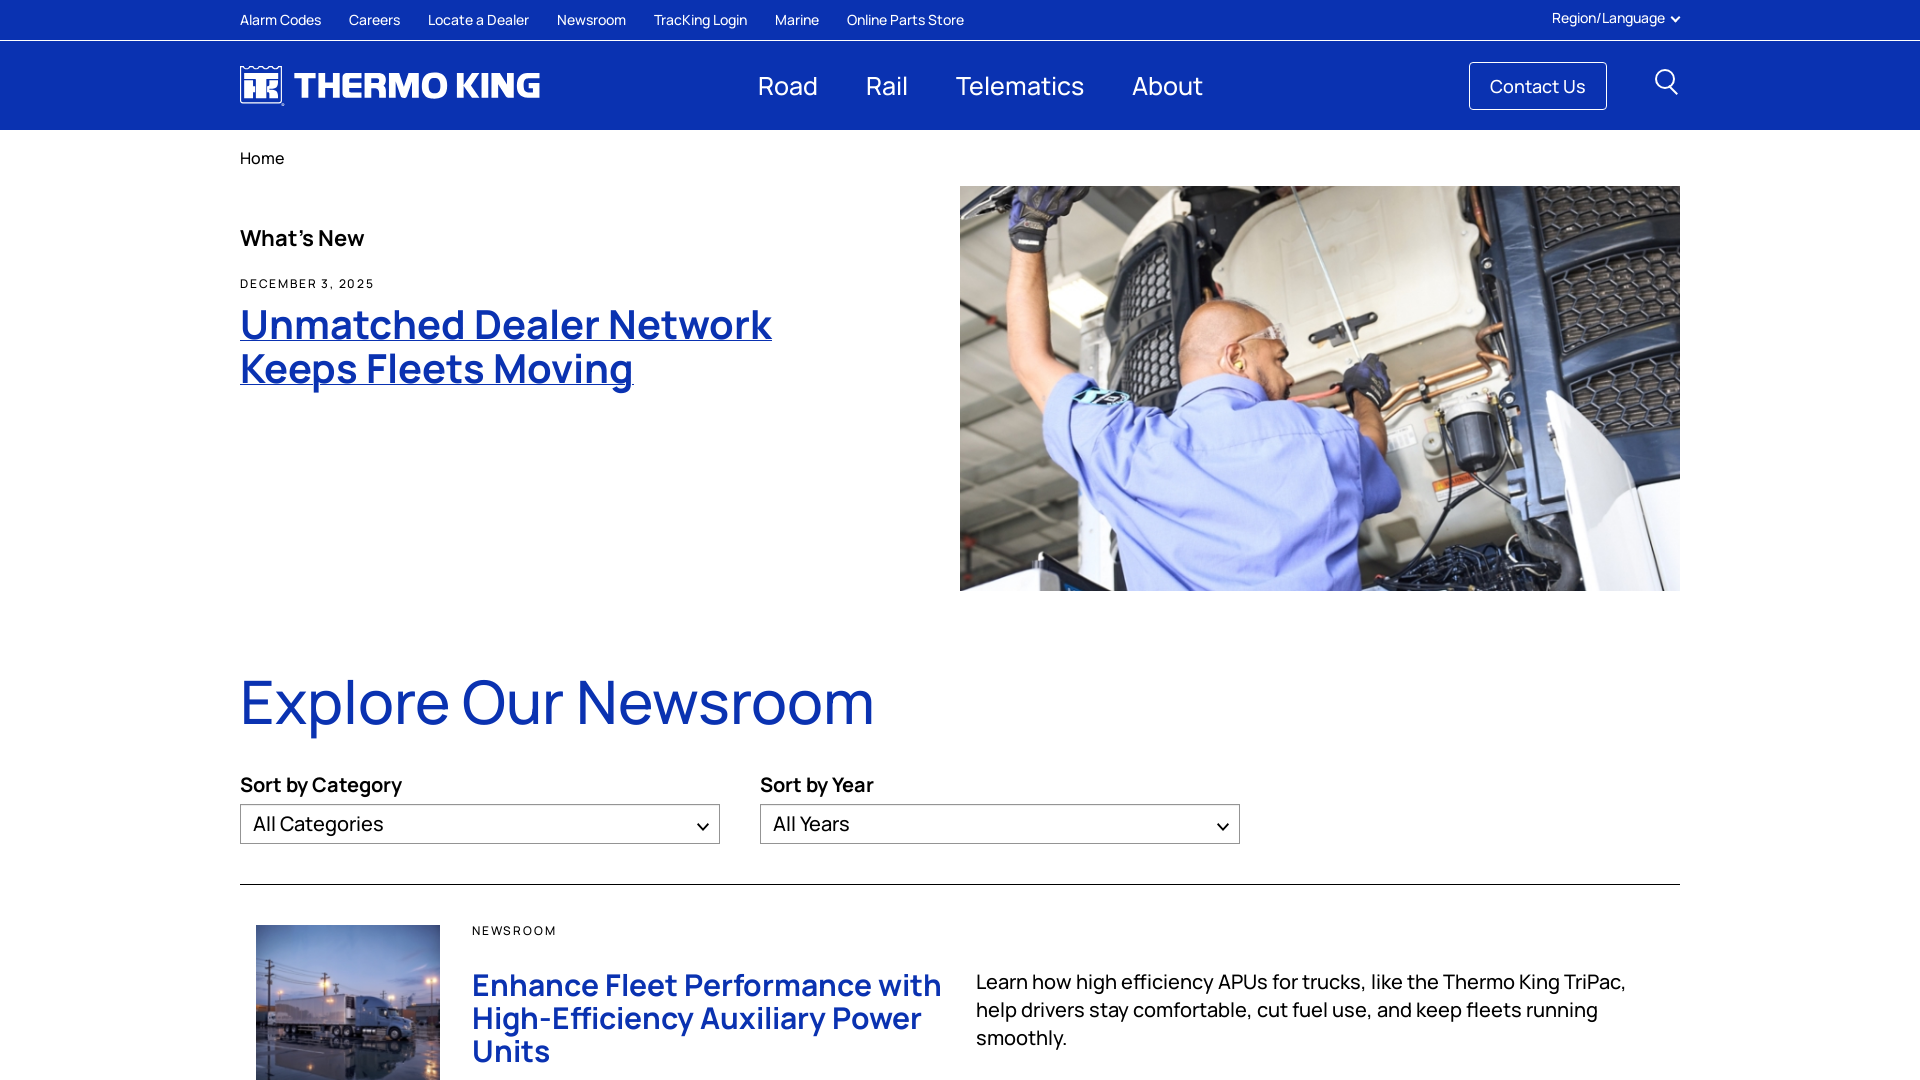

Verified news promo blocks are present
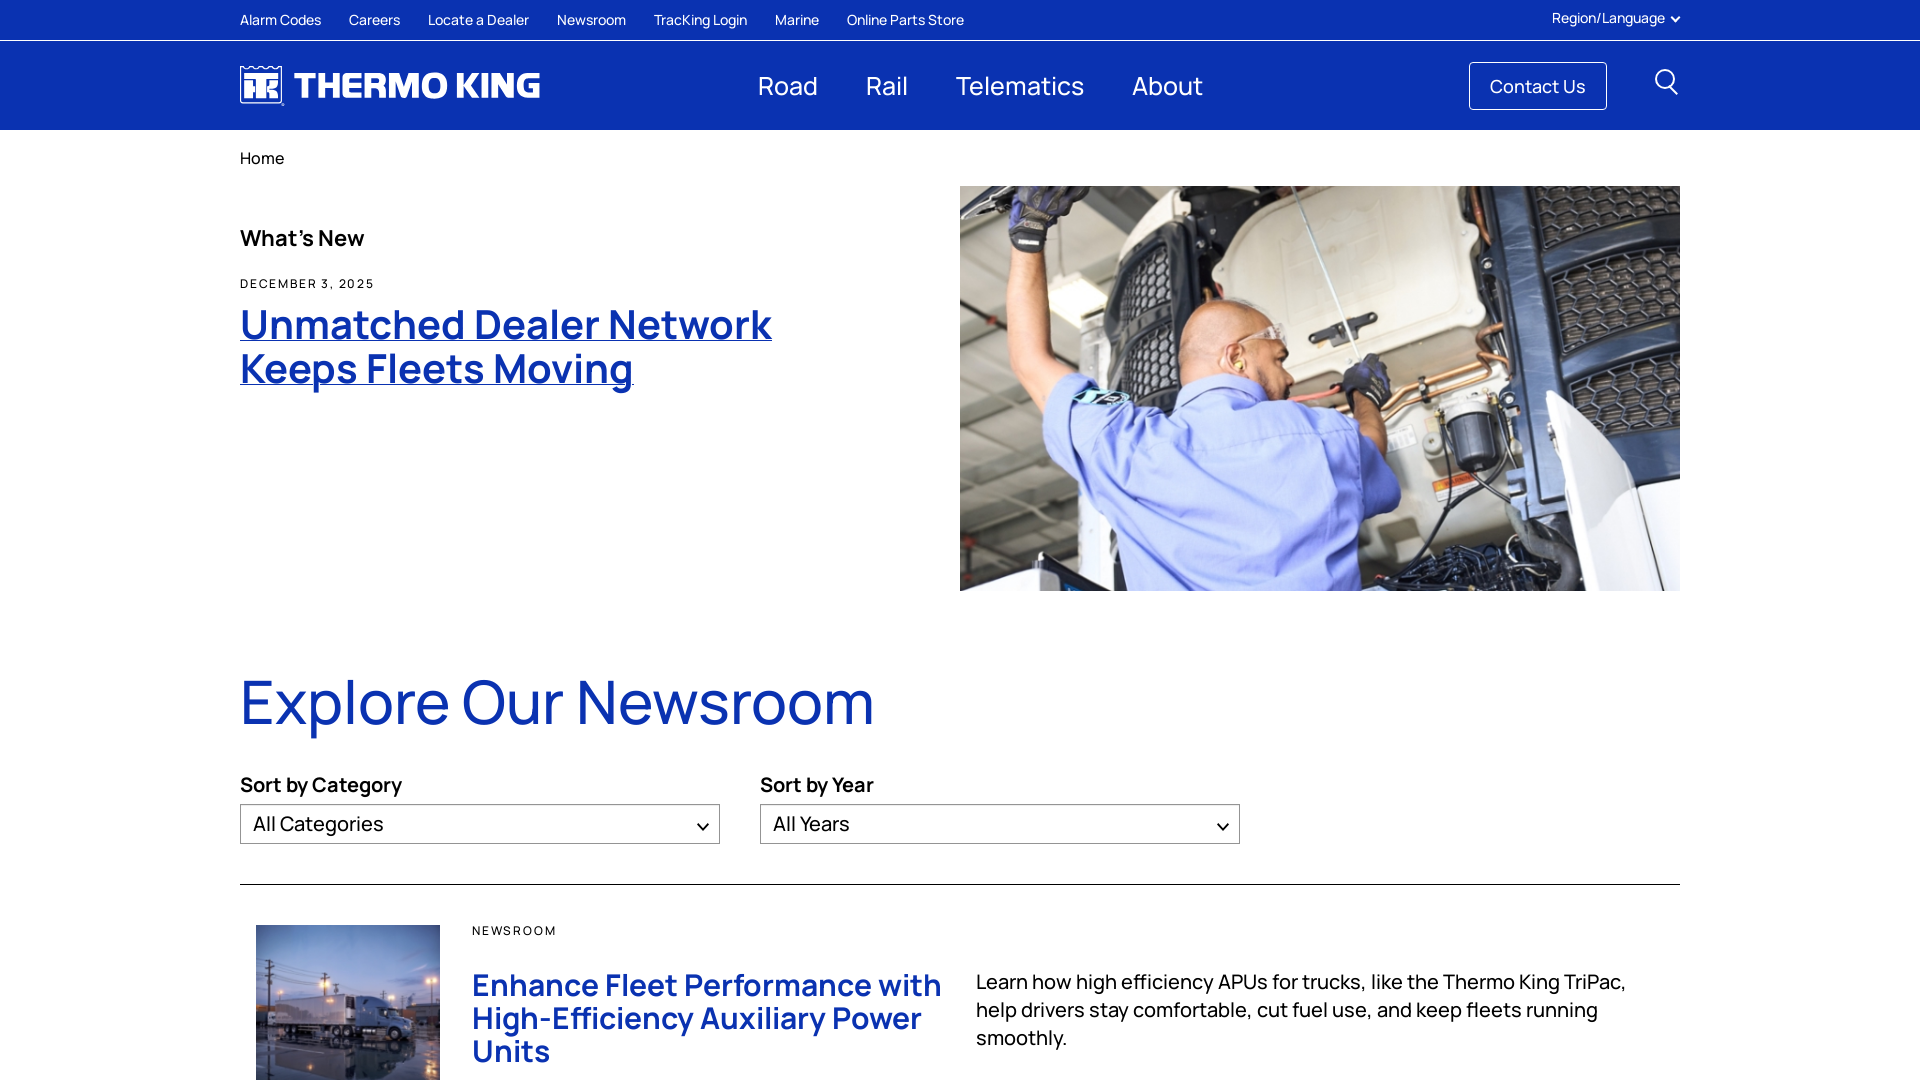

Verified news title elements are visible
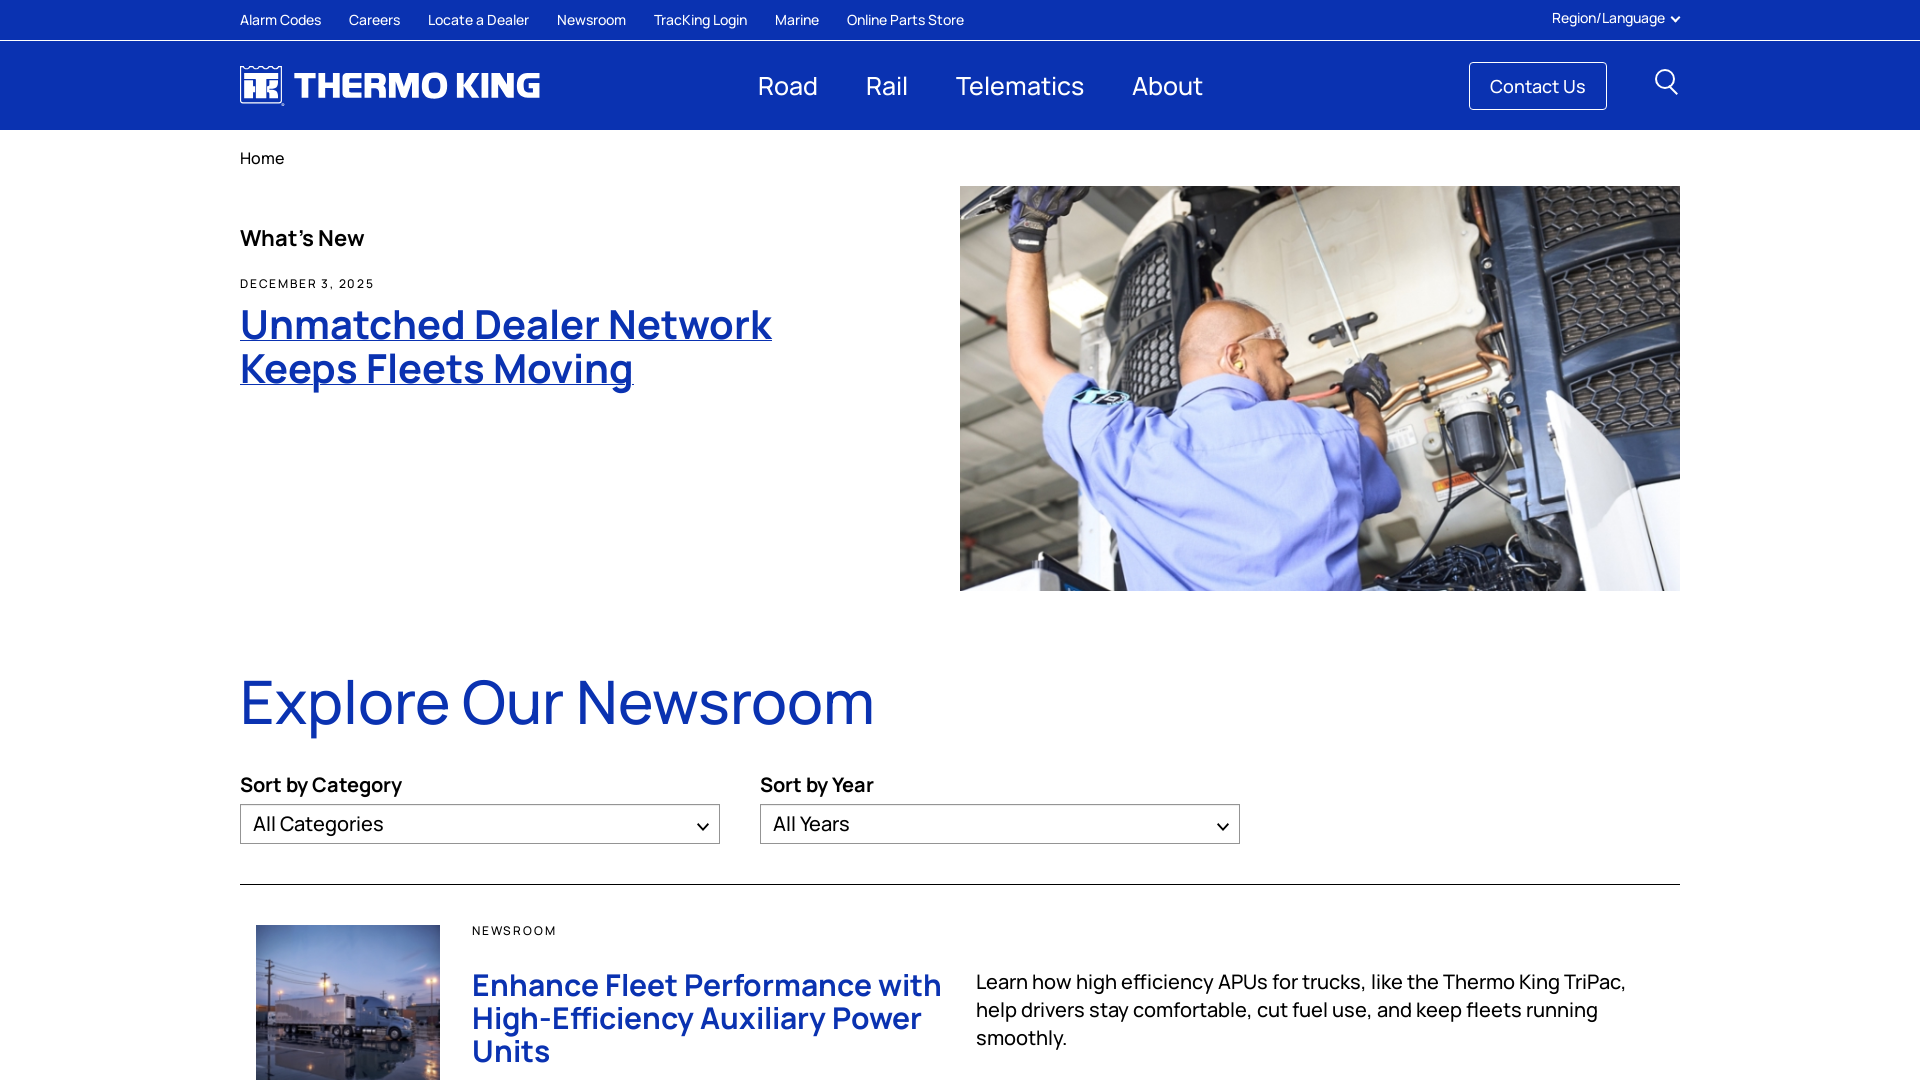

Verified news date elements are visible
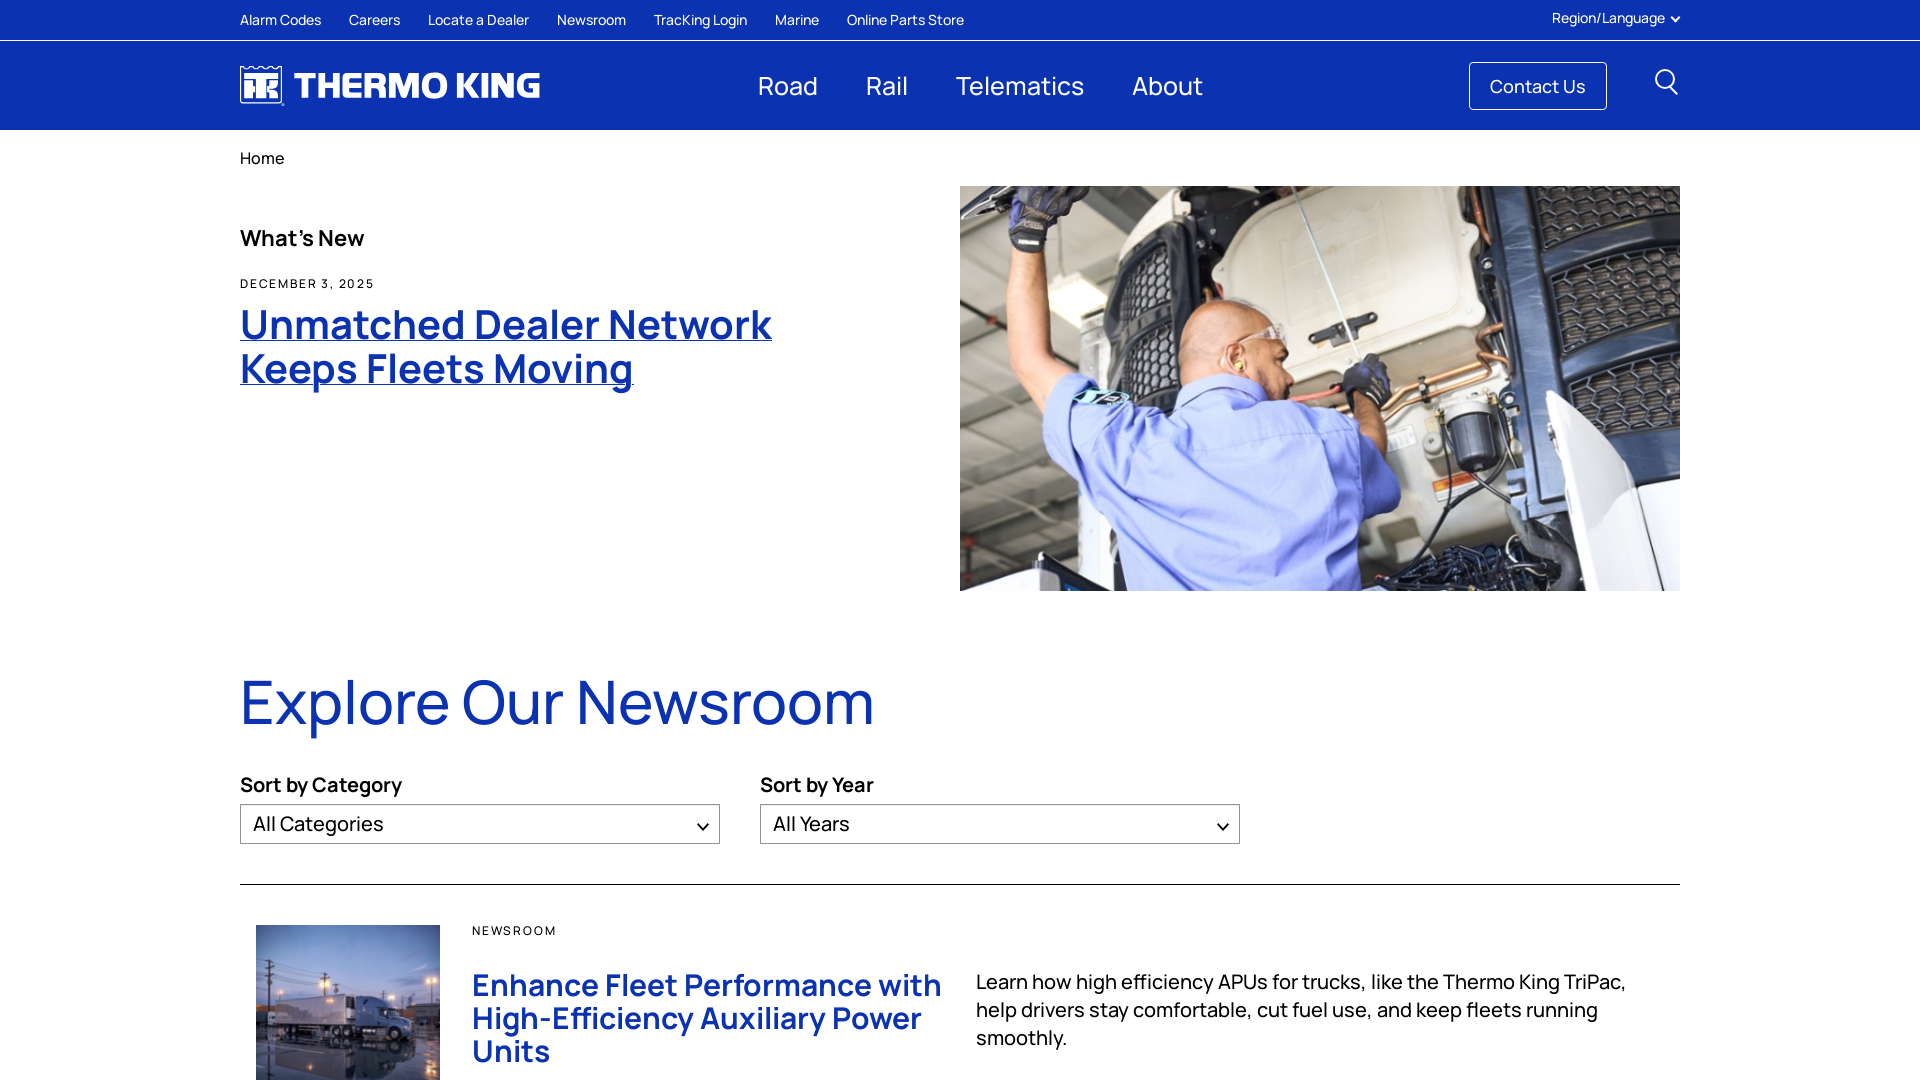

Verified news description elements are visible
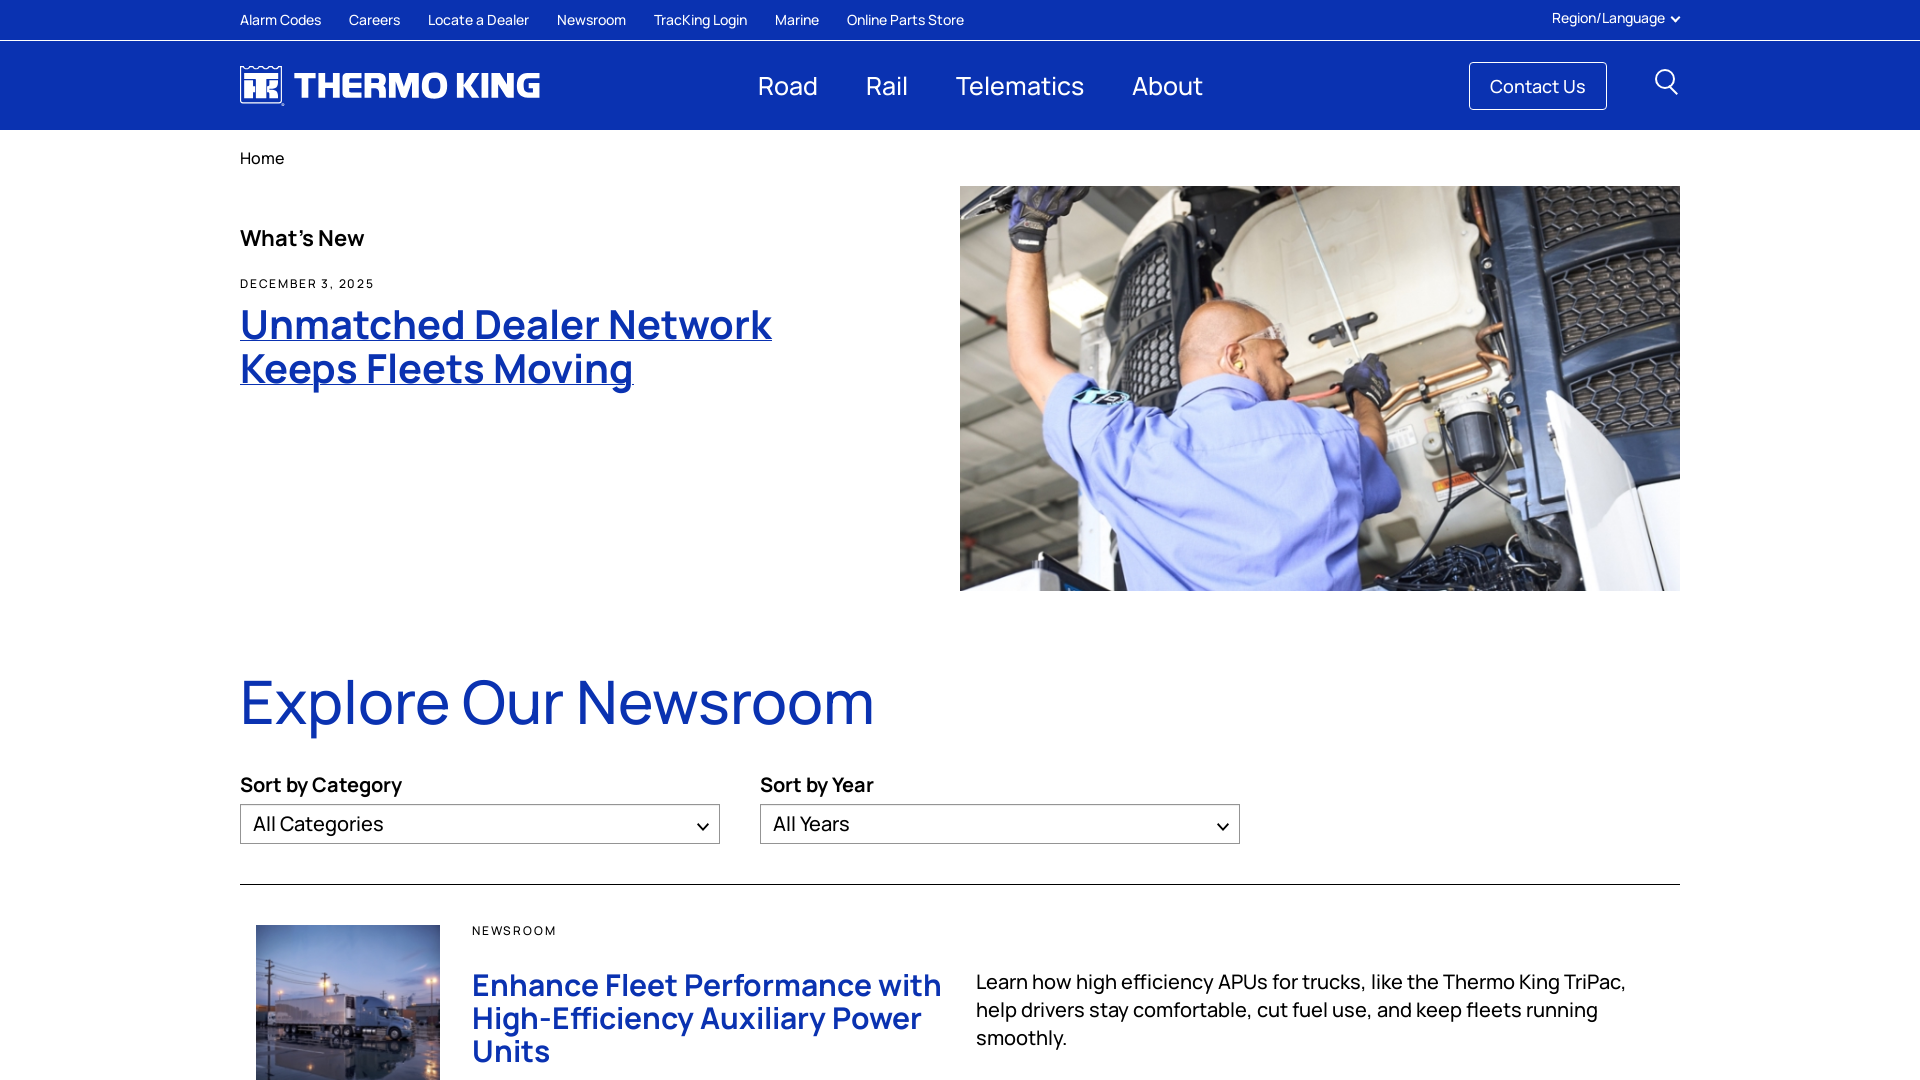

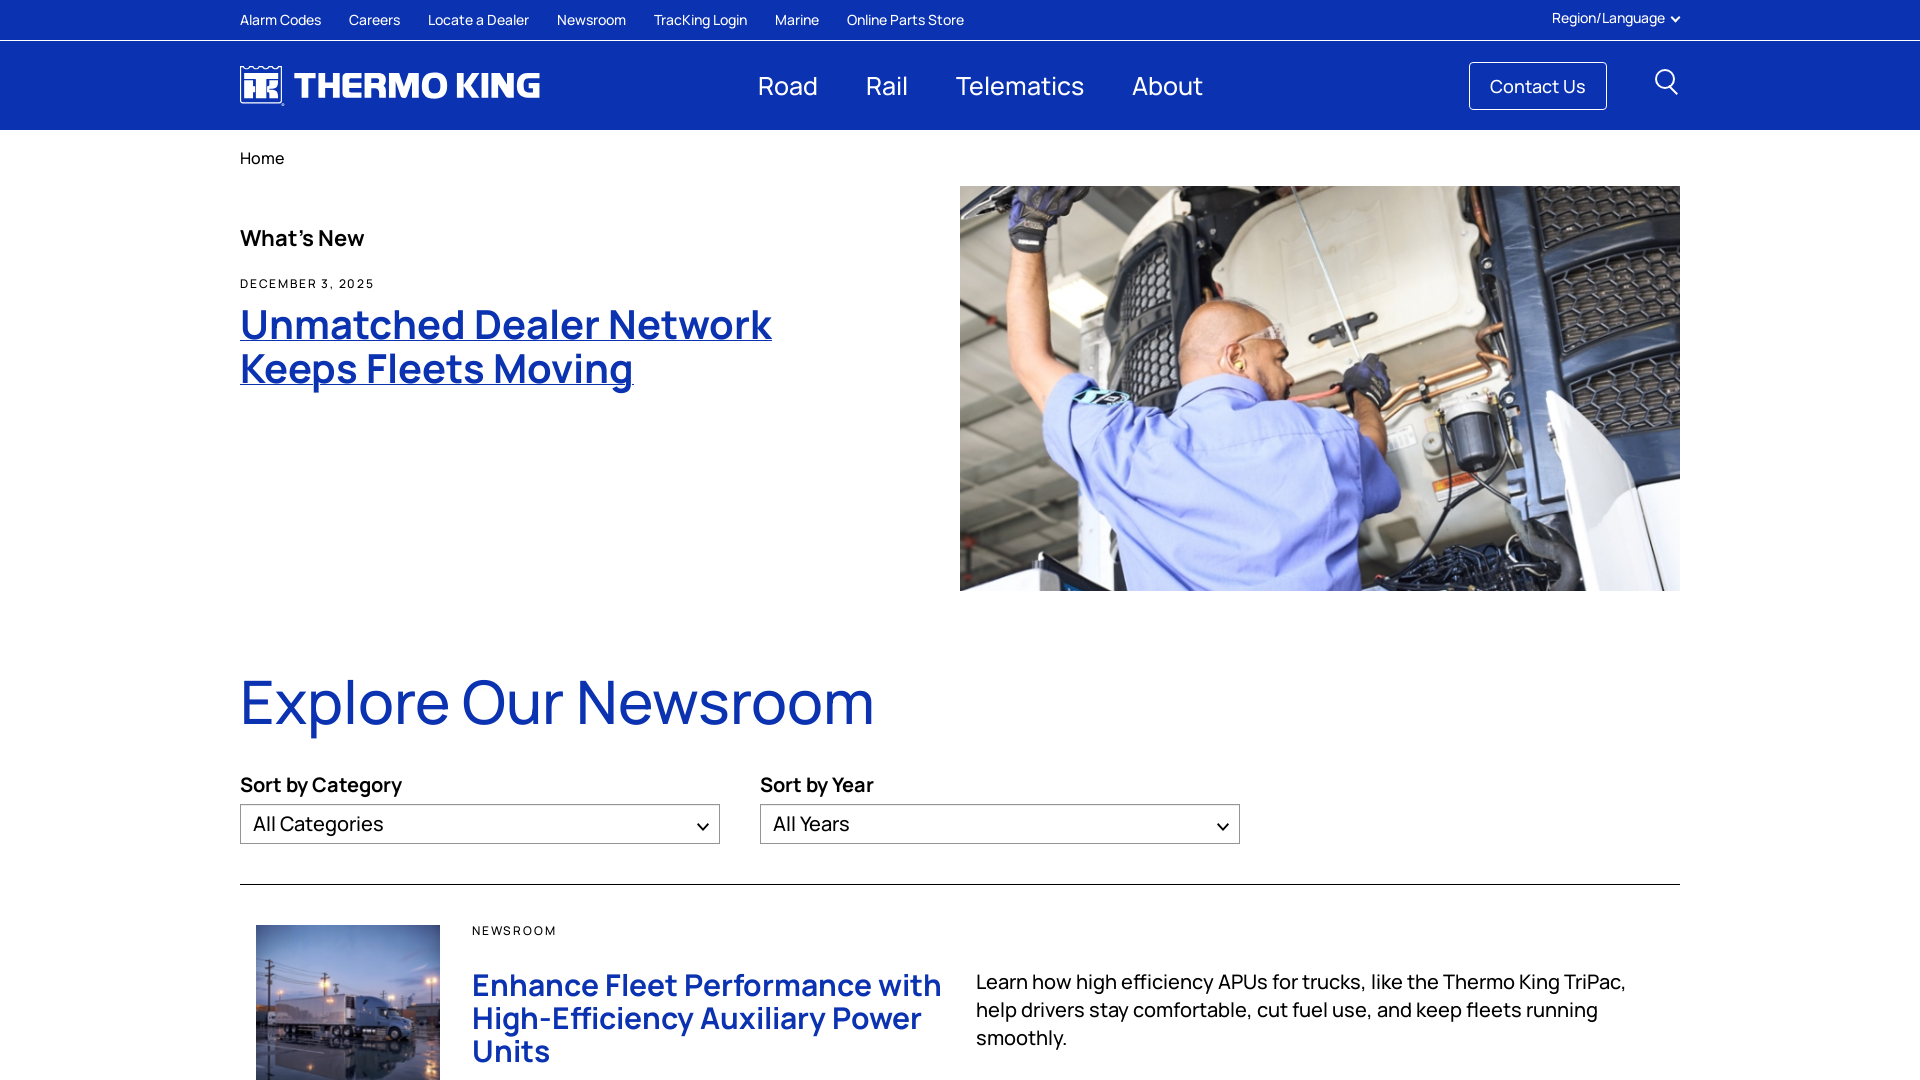